Solves a math problem on a quiz page by calculating the answer, filling the form, selecting checkboxes, and submitting

Starting URL: https://suninjuly.github.io/math.html

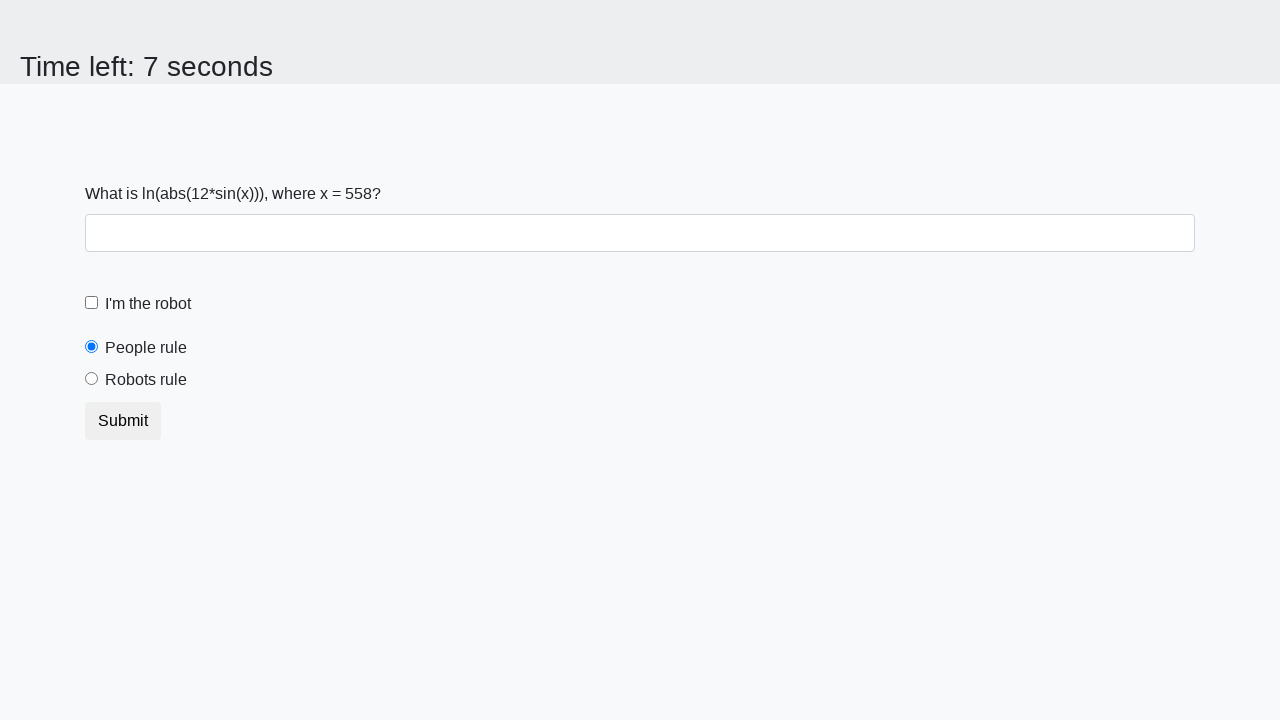

Retrieved x value from the page
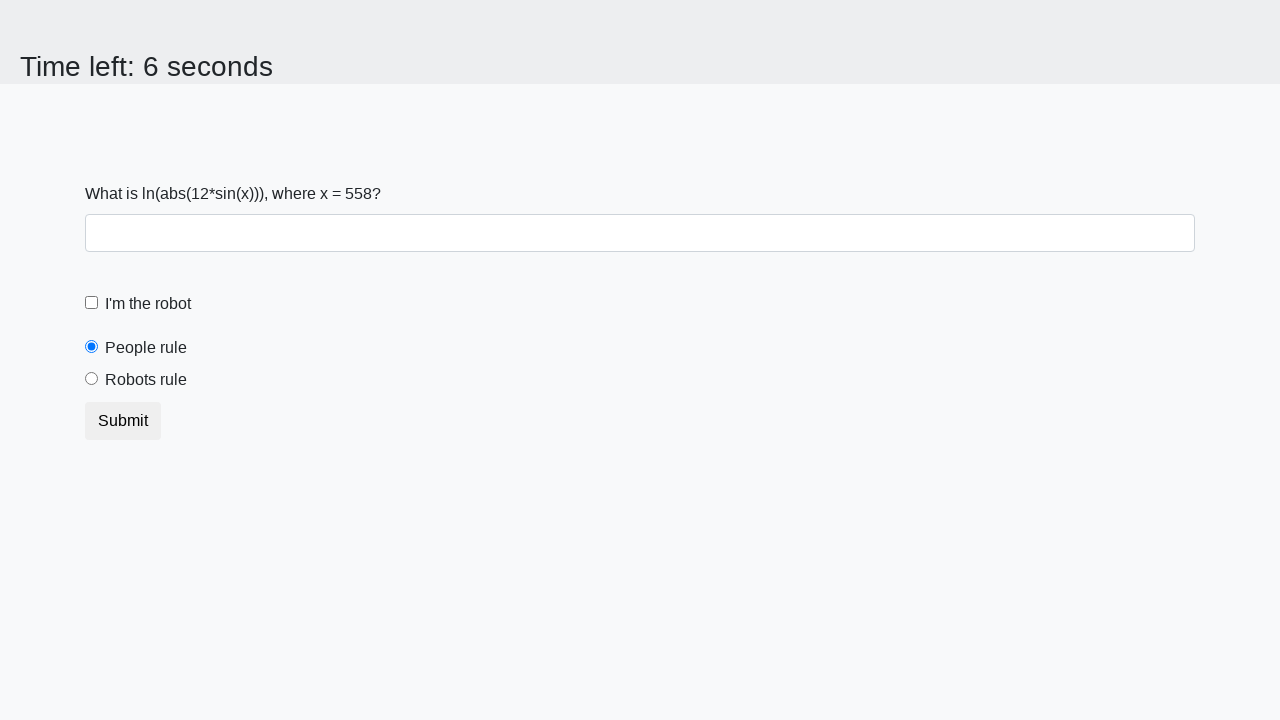

Calculated math answer using log and sin functions
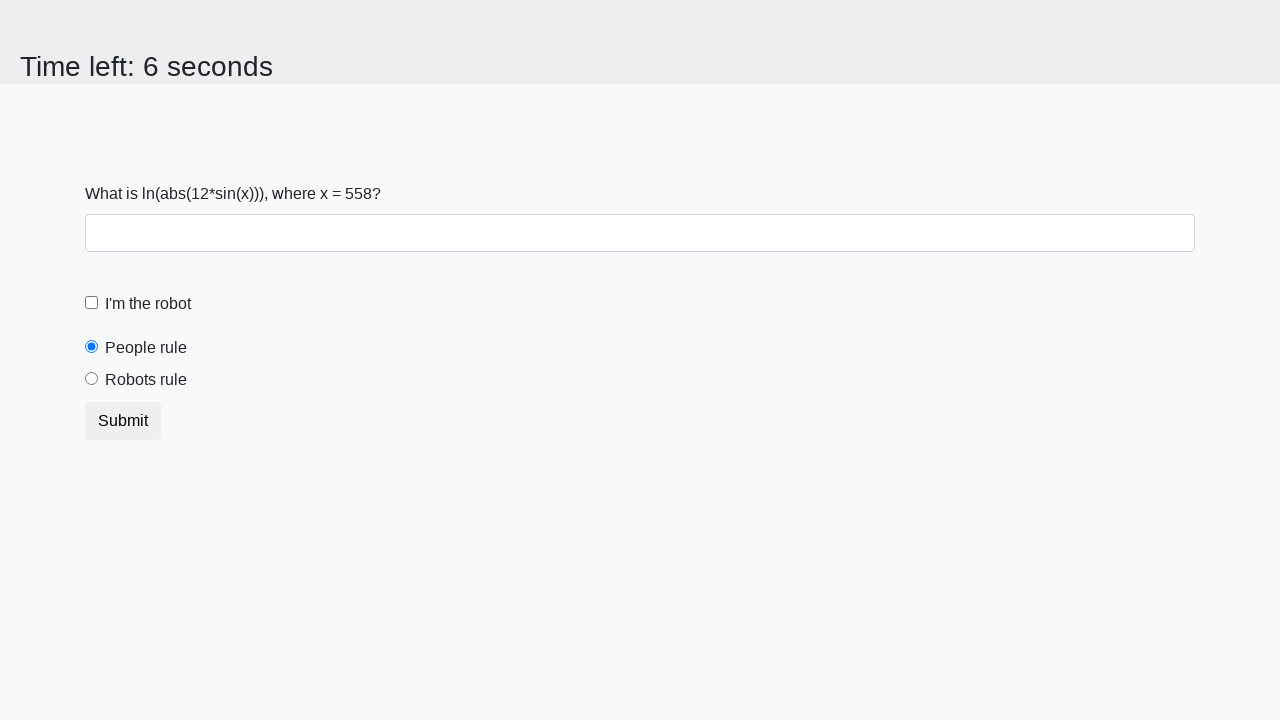

Filled answer field with calculated result on #answer
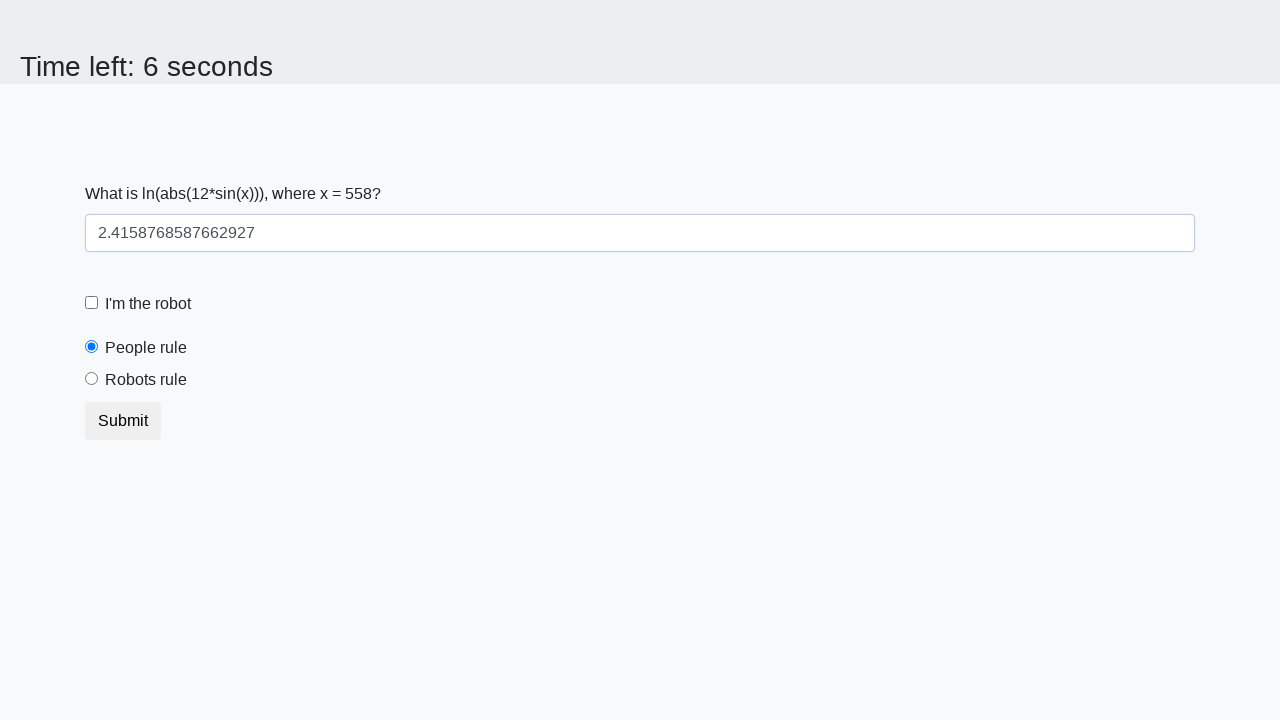

Clicked required checkbox at (92, 303) on [required].form-check-input
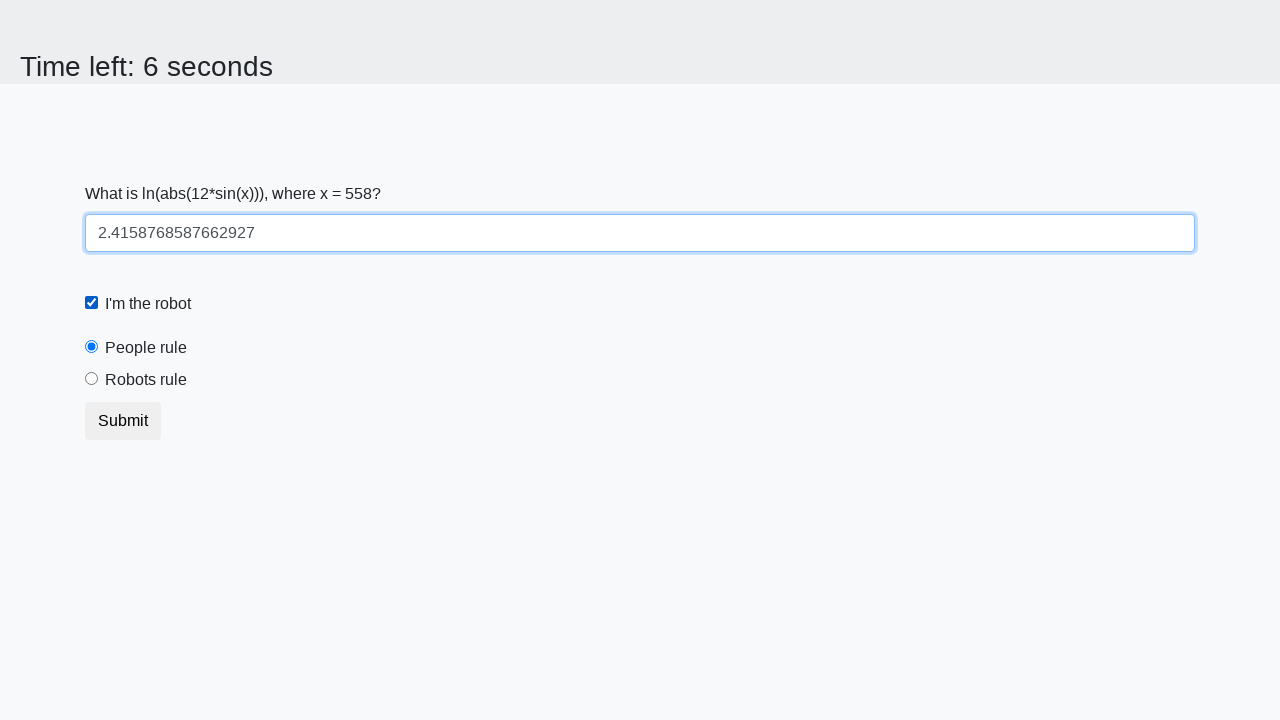

Verified peopleRule radio button is checked
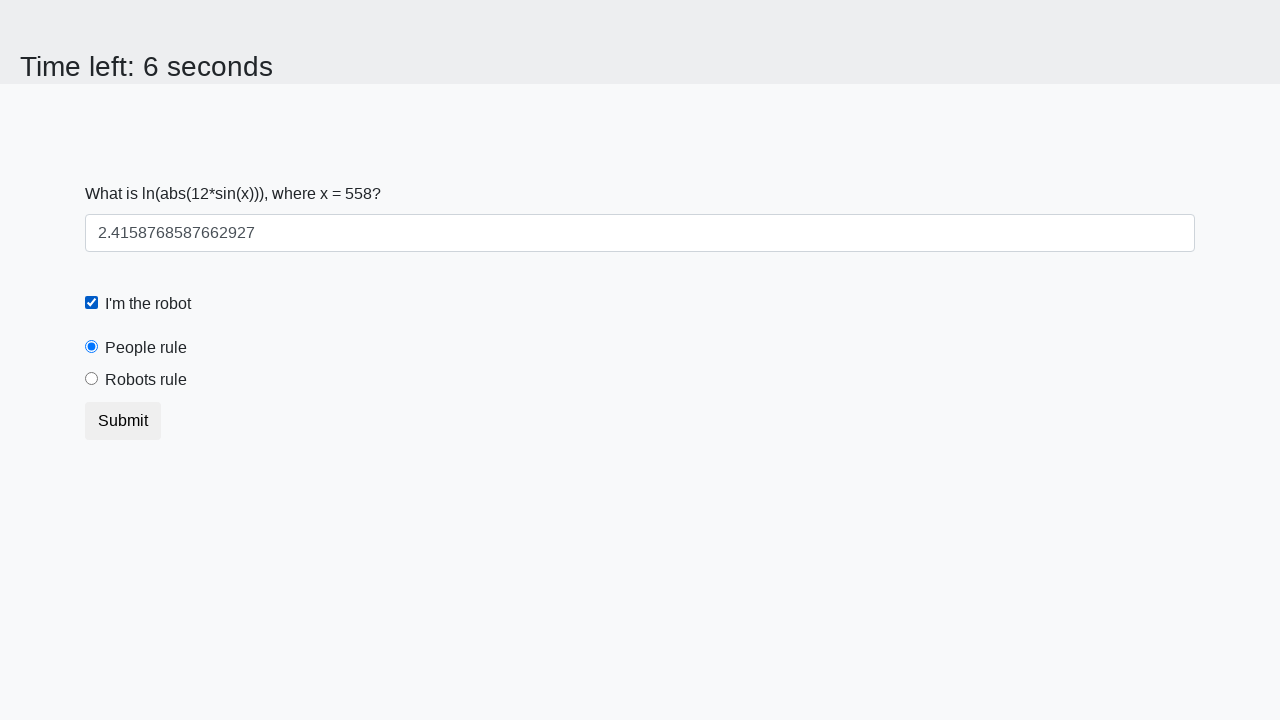

Clicked submit button to submit the quiz form at (123, 421) on button.btn
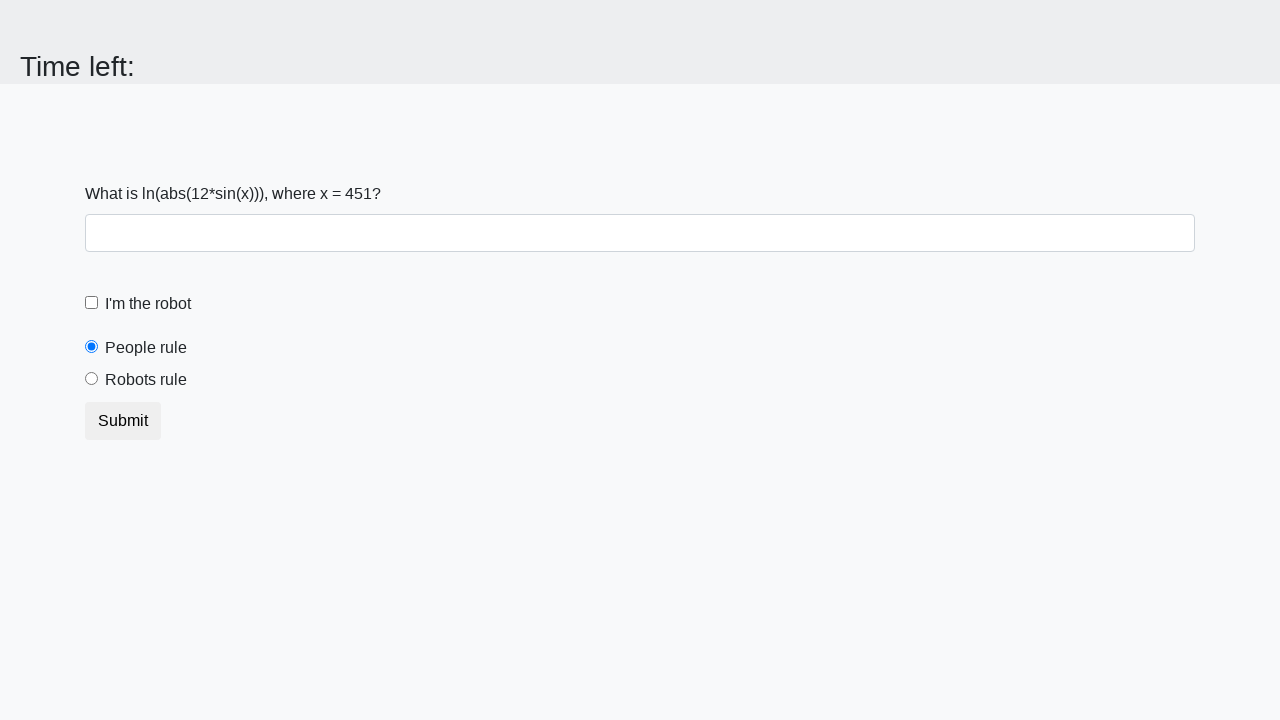

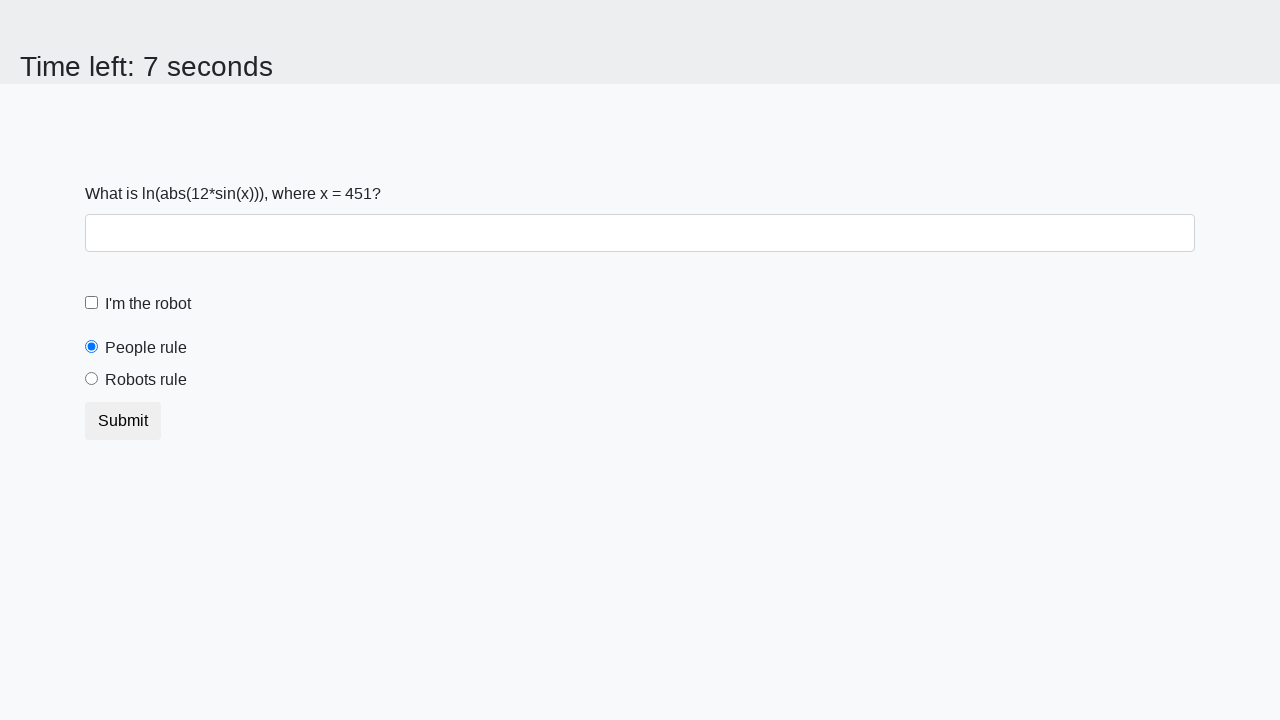